Tests form submission by filling various input fields with data and verifying field validation states after submission

Starting URL: https://bonigarcia.dev/selenium-webdriver-java/data-types.html

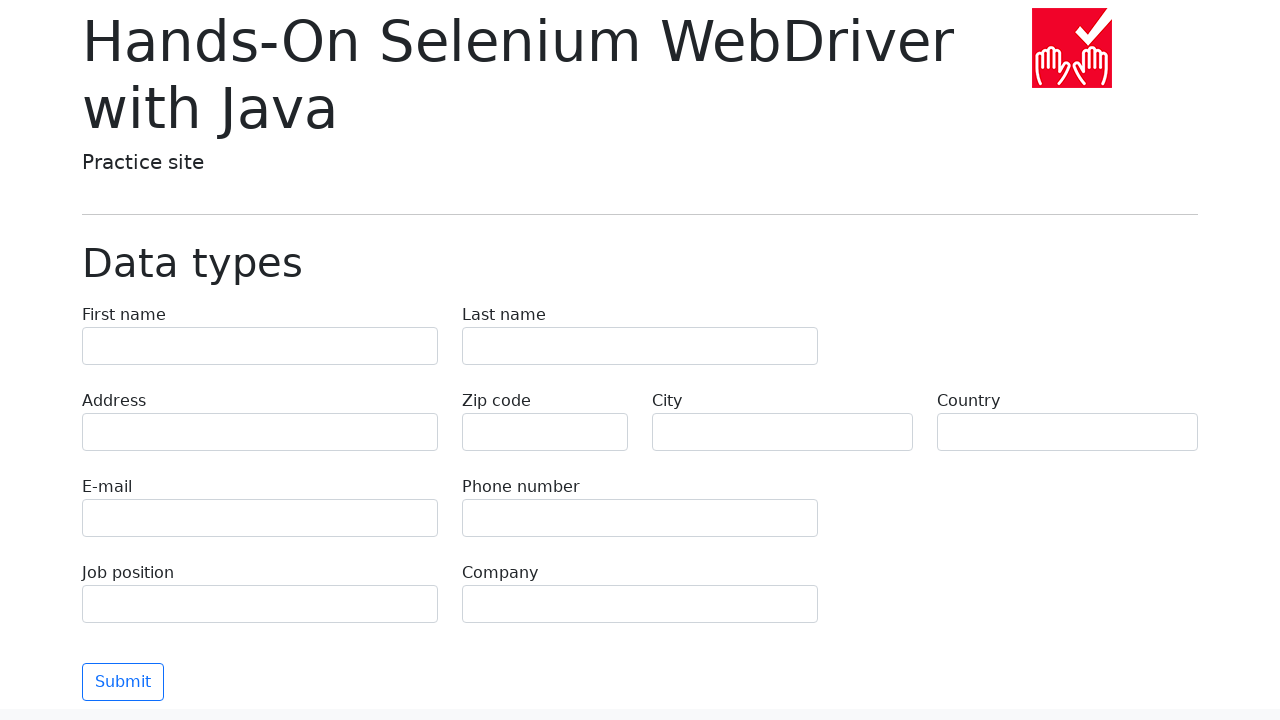

Filled first name field with 'Иван' on input[name='first-name']
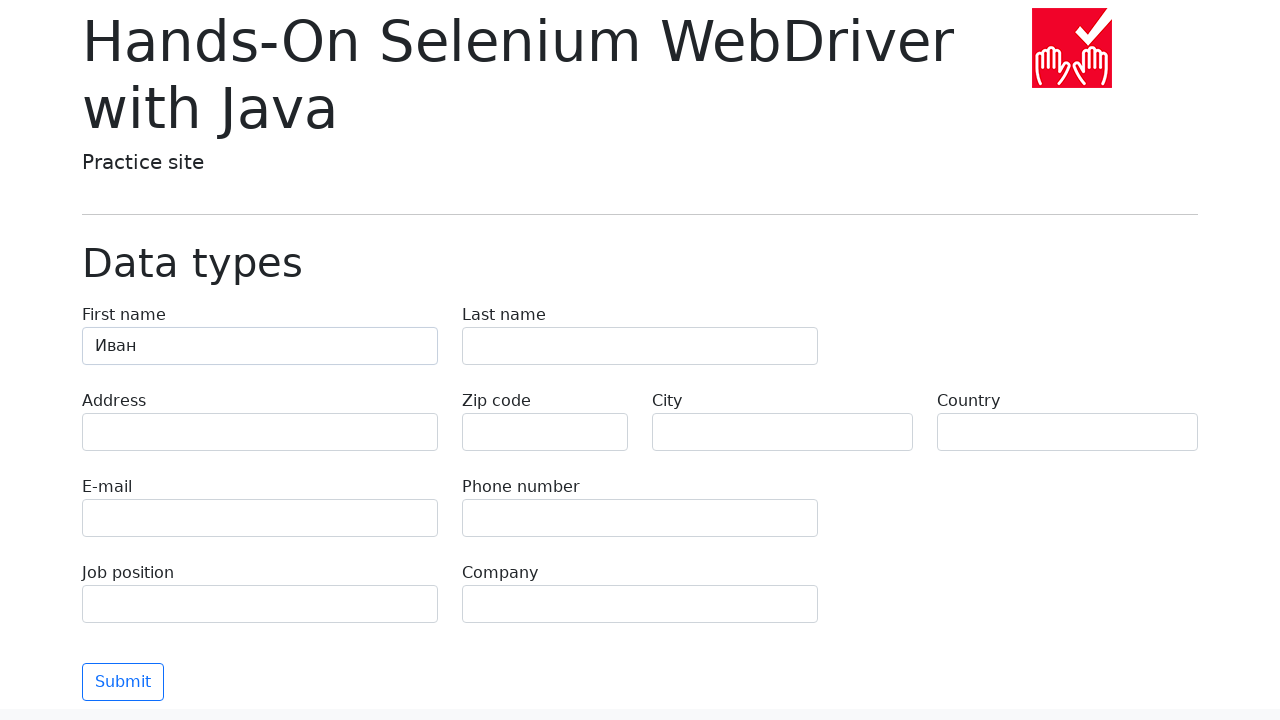

Filled last name field with 'Петров' on input[name='last-name']
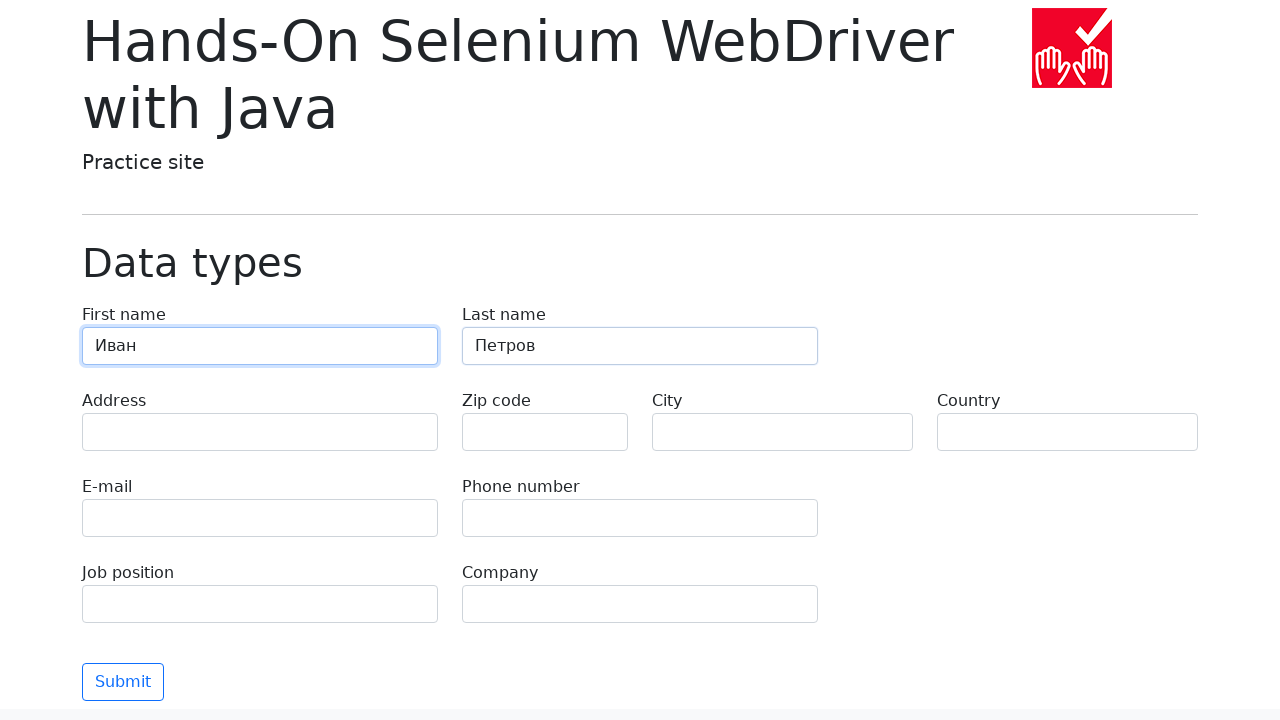

Filled address field with 'Ленина, 55-3' on input[name='address']
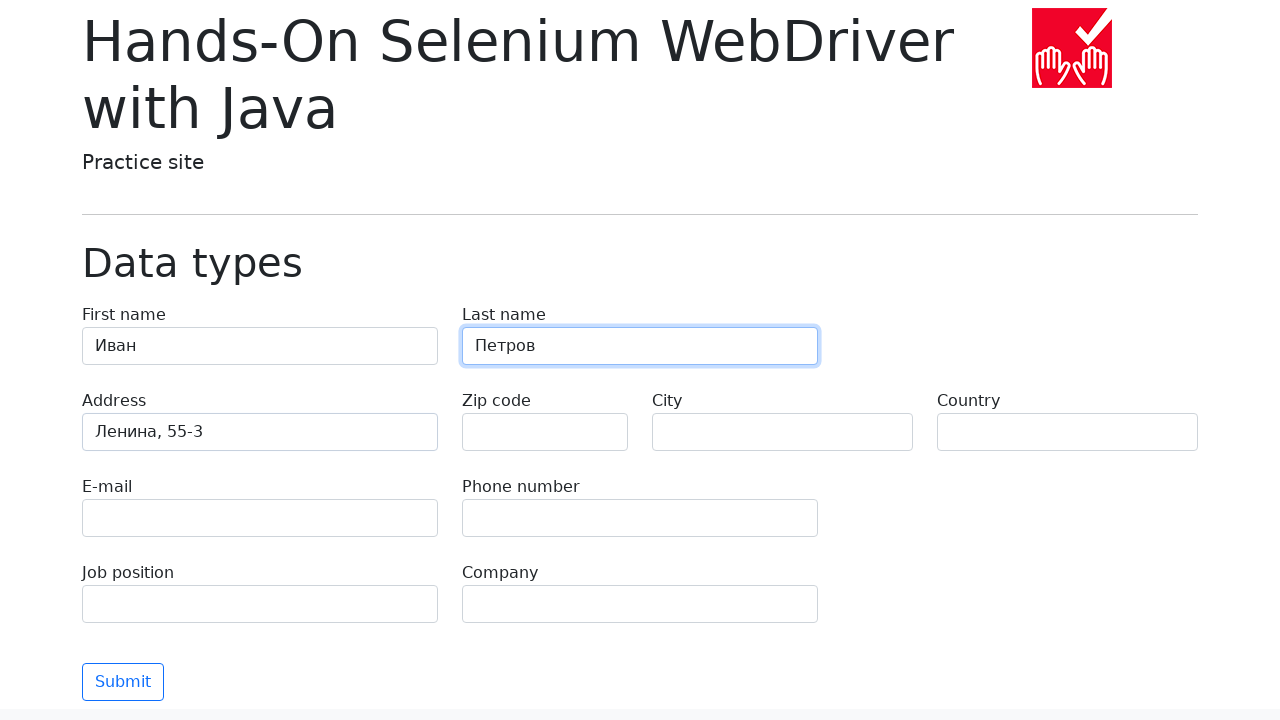

Filled city field with 'Москва' on input[name='city']
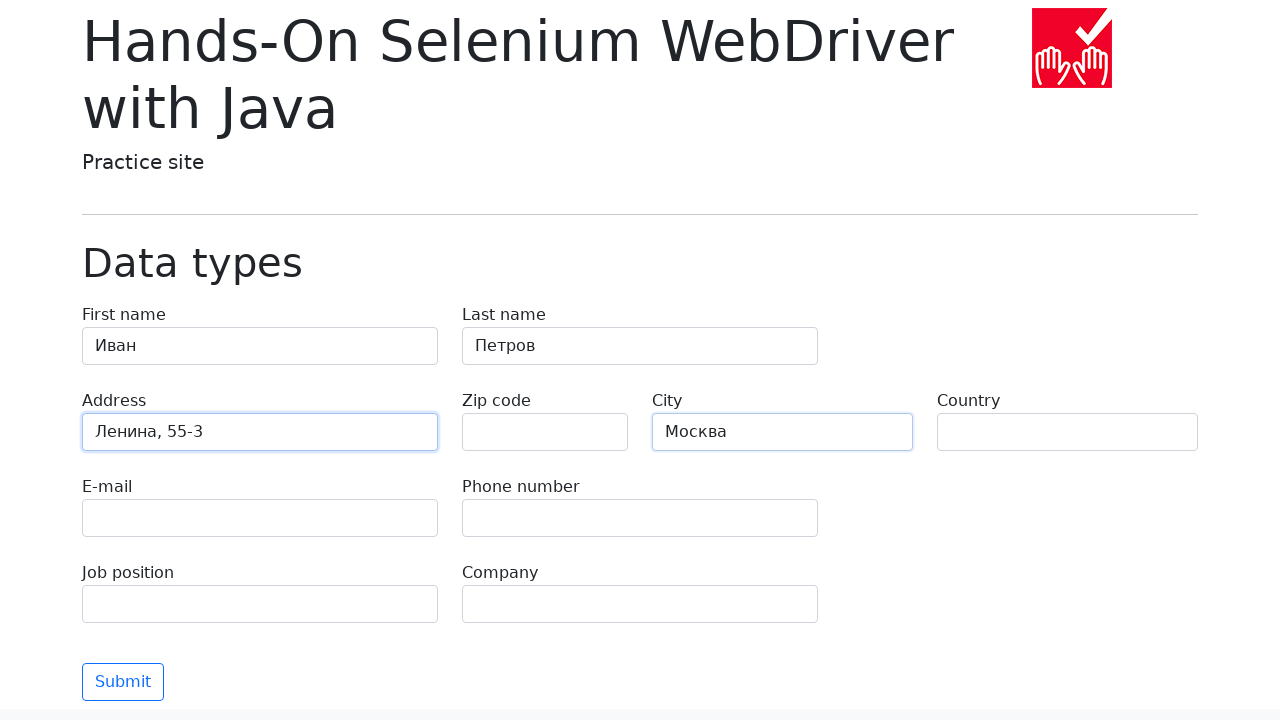

Filled country field with 'Россия' on input[name='country']
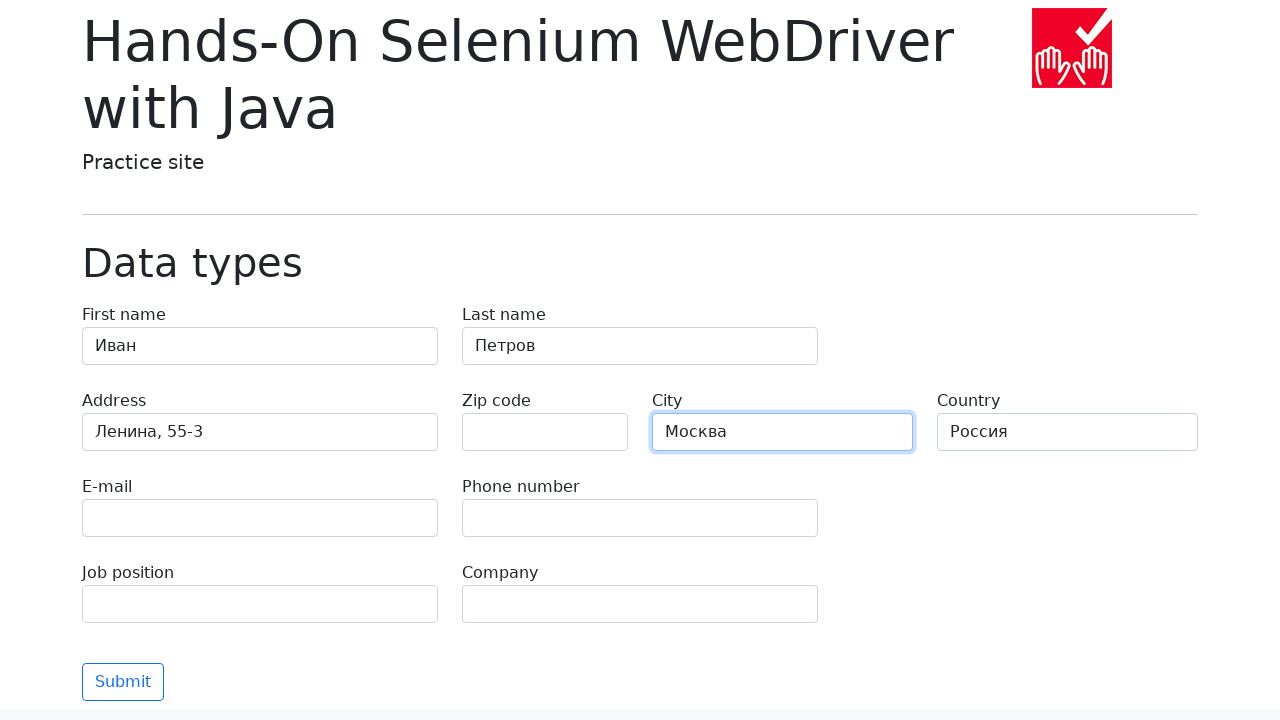

Filled email field with 'test@skypro.com' on input[name='e-mail']
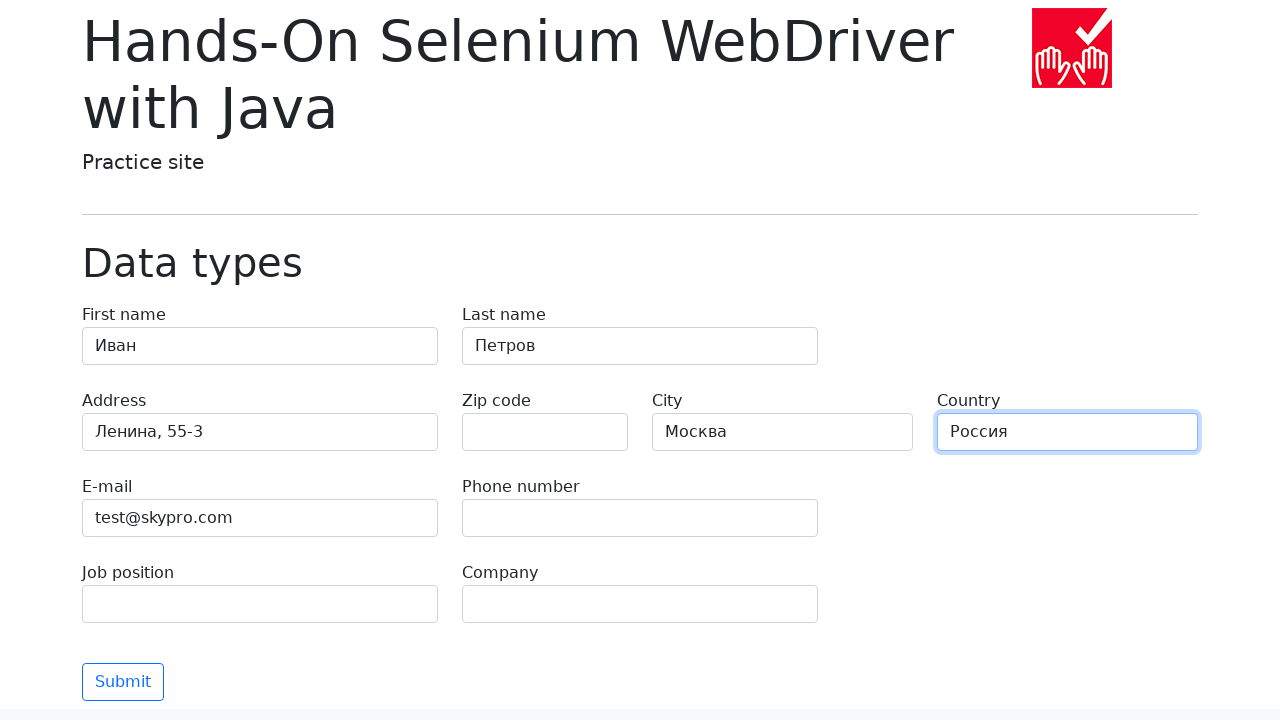

Filled phone field with '+7985899998787' on input[name='phone']
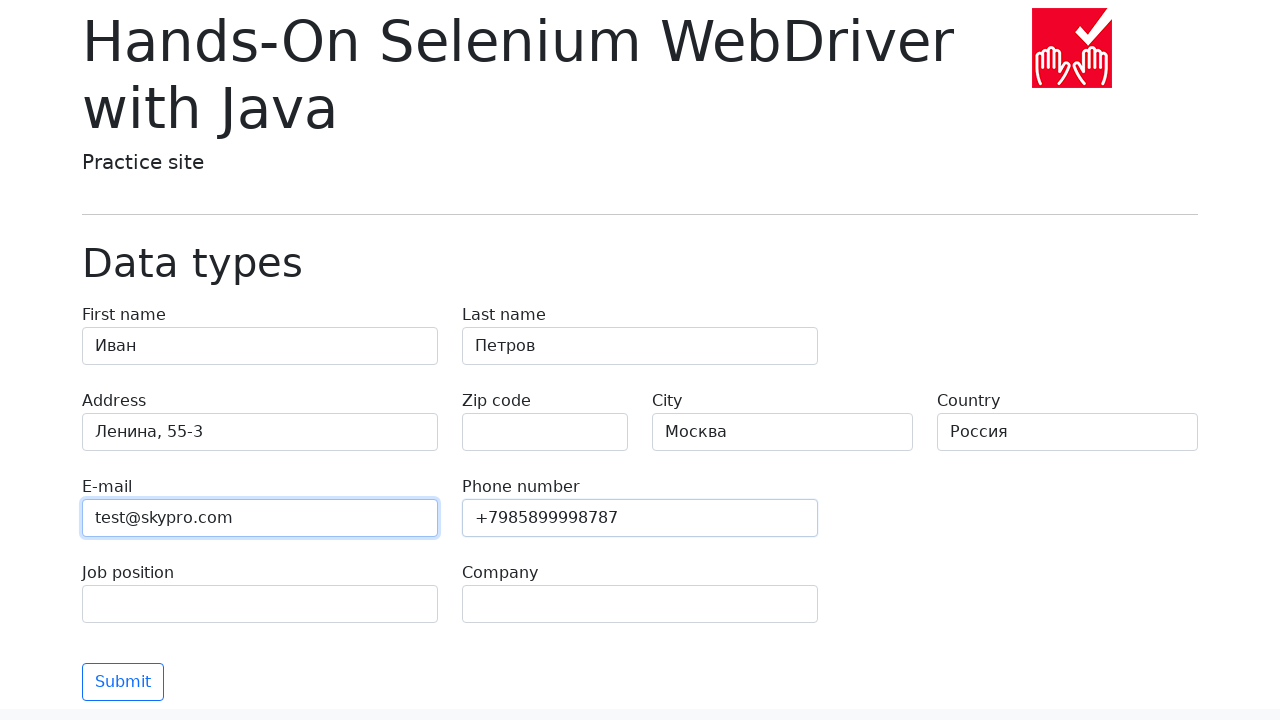

Filled job position field with 'QA' on input[name='job-position']
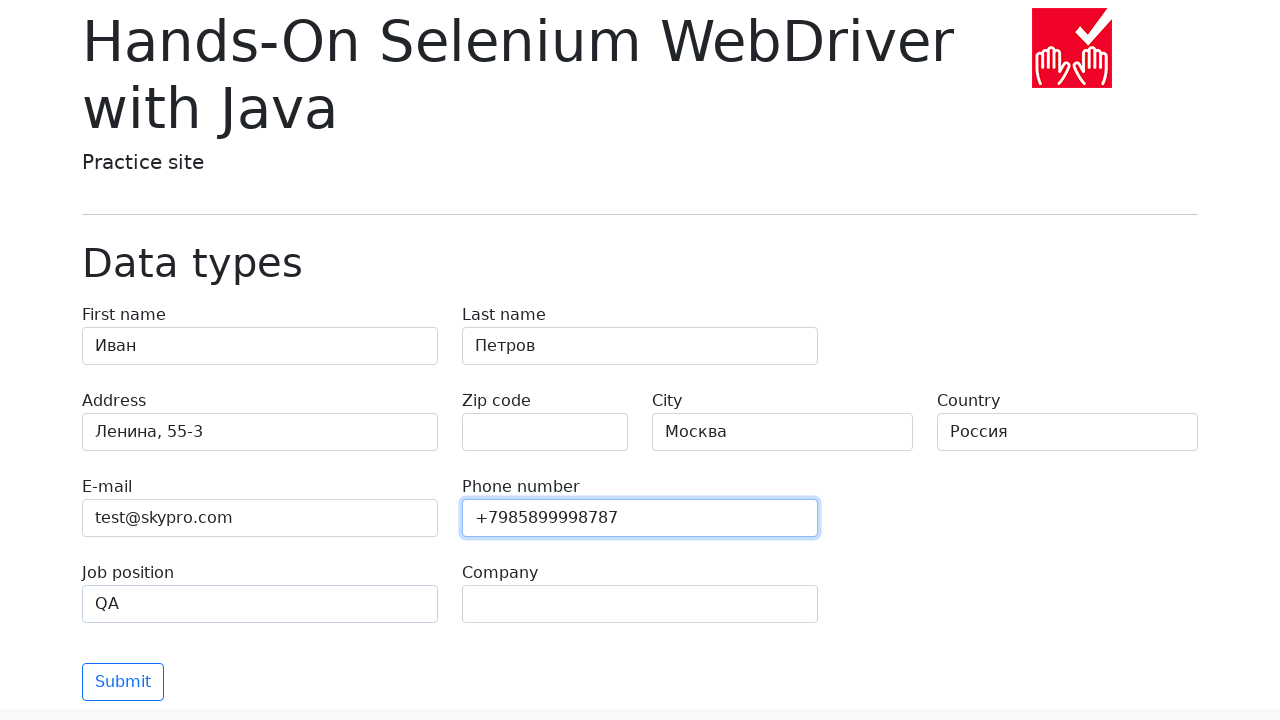

Filled company field with 'SkyPro' on input[name='company']
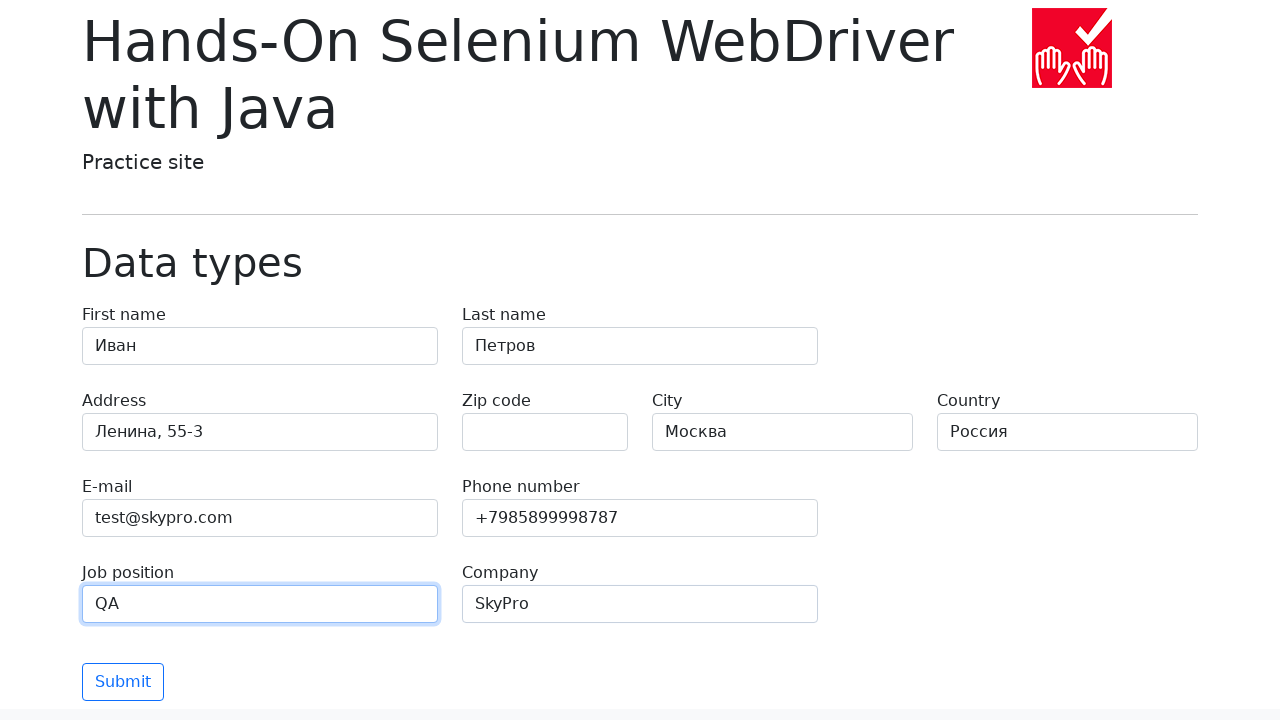

Clicked submit button to submit the form at (123, 682) on button[type='submit']
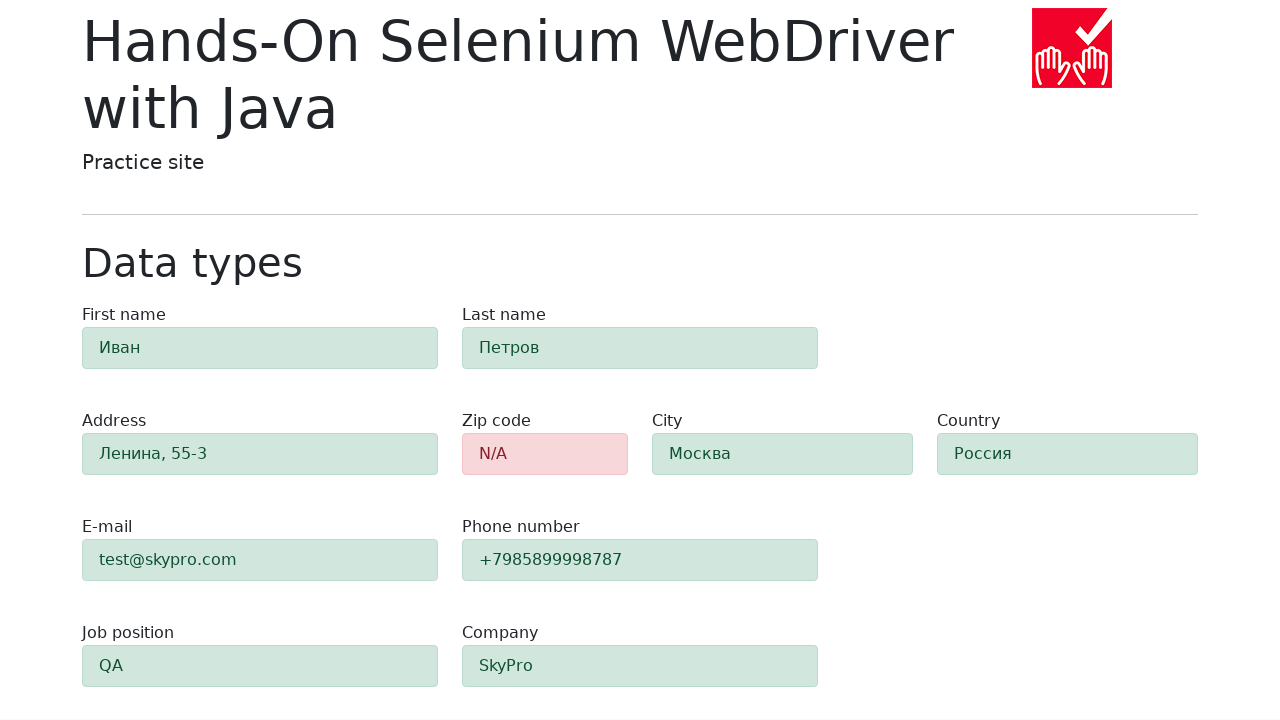

Waited 1000ms for form submission to complete
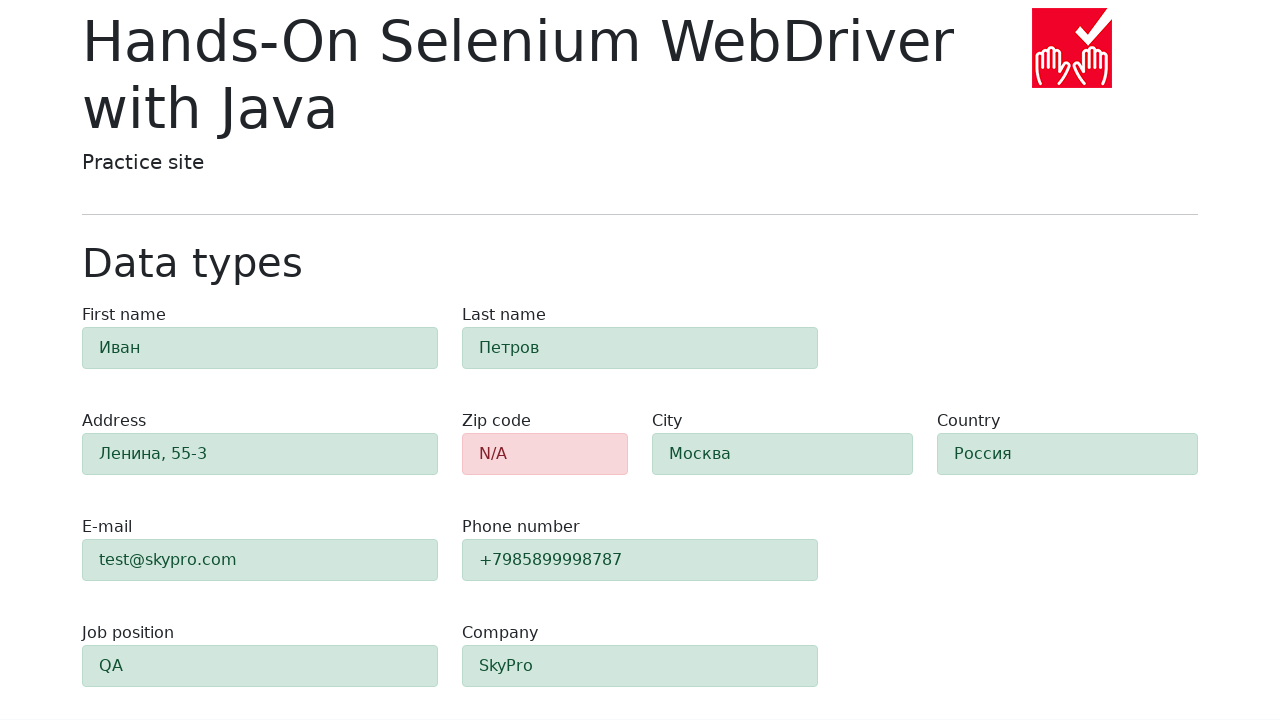

Retrieved class attribute from zip-code field
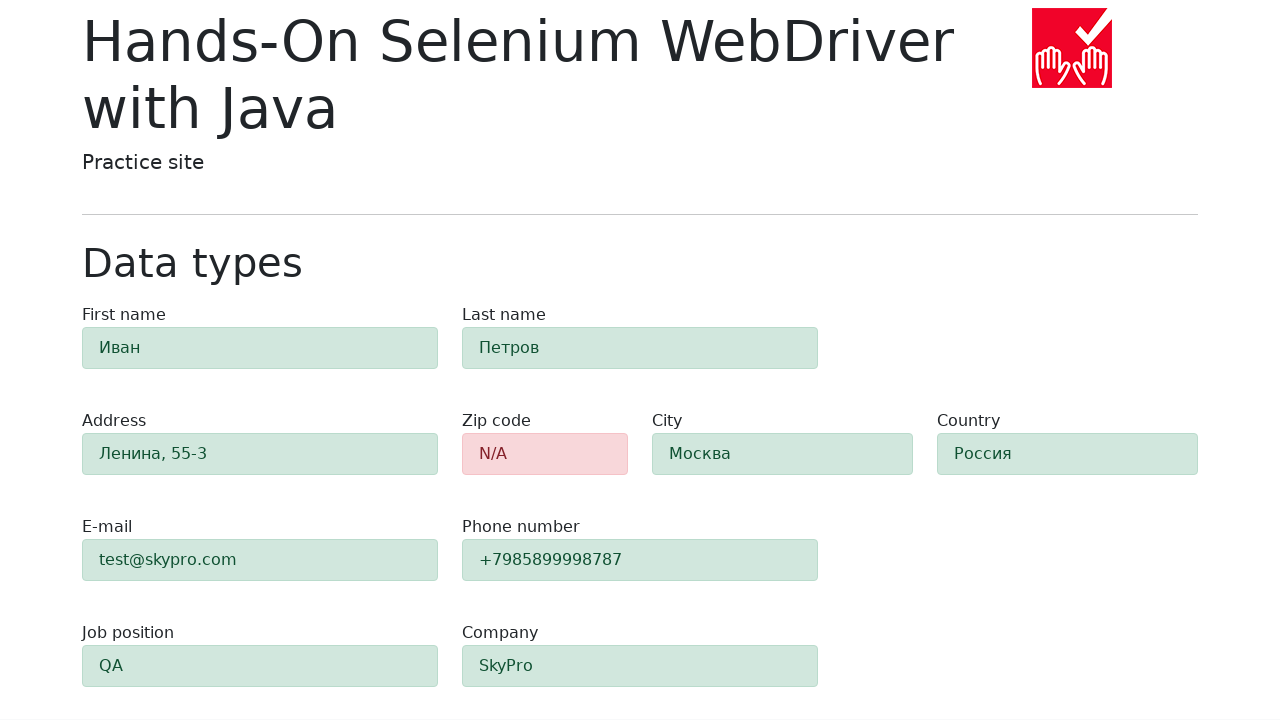

Verified zip-code field has alert-danger class (validation error)
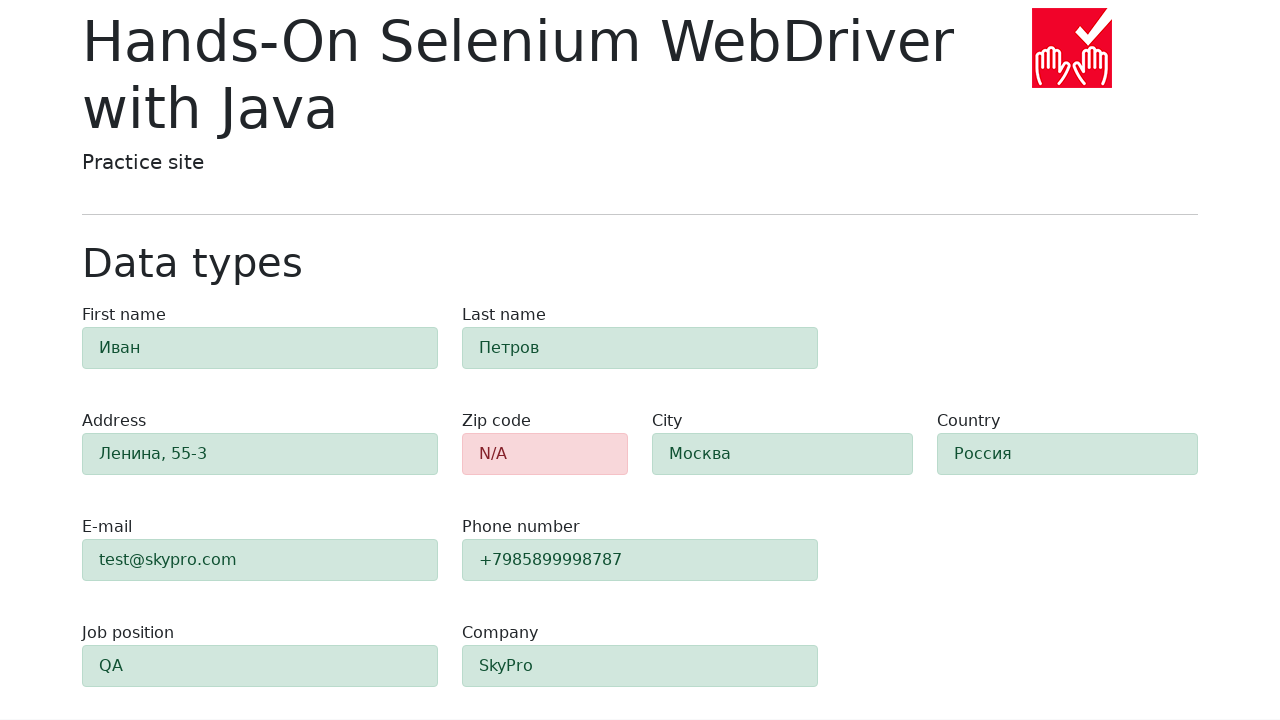

Retrieved class attribute from field #first-name
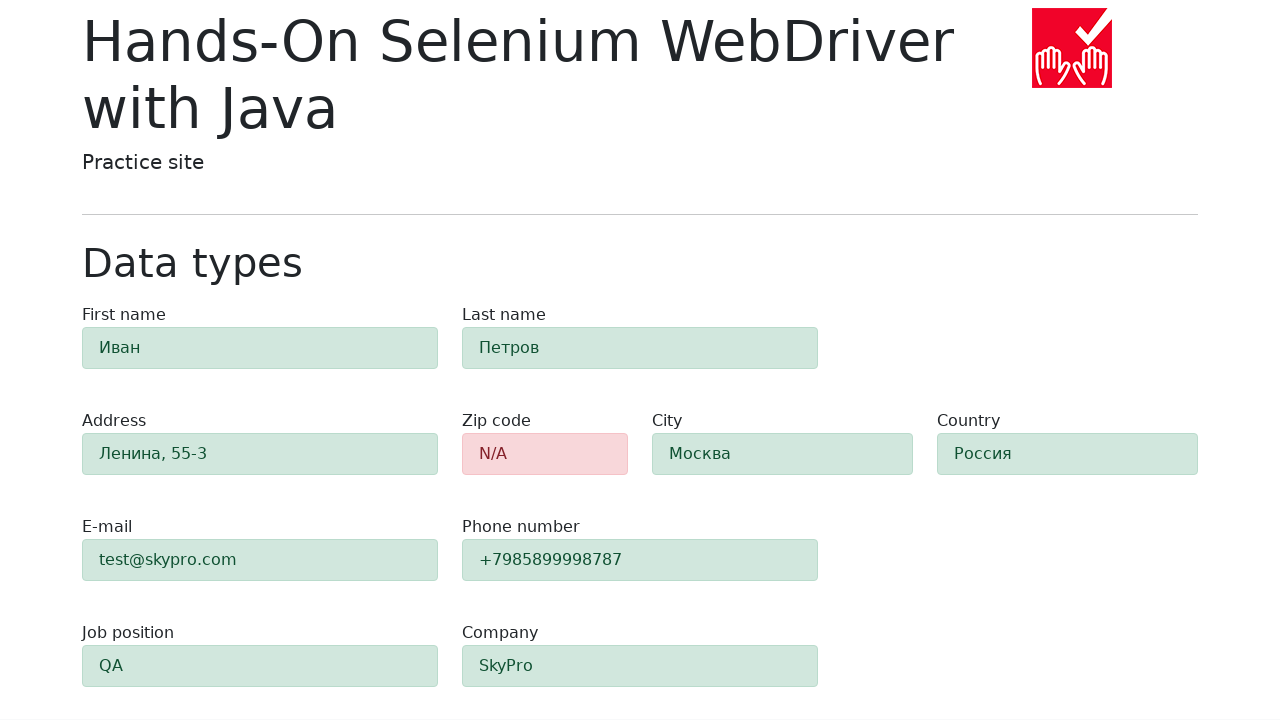

Verified field #first-name has alert-success class (validation success)
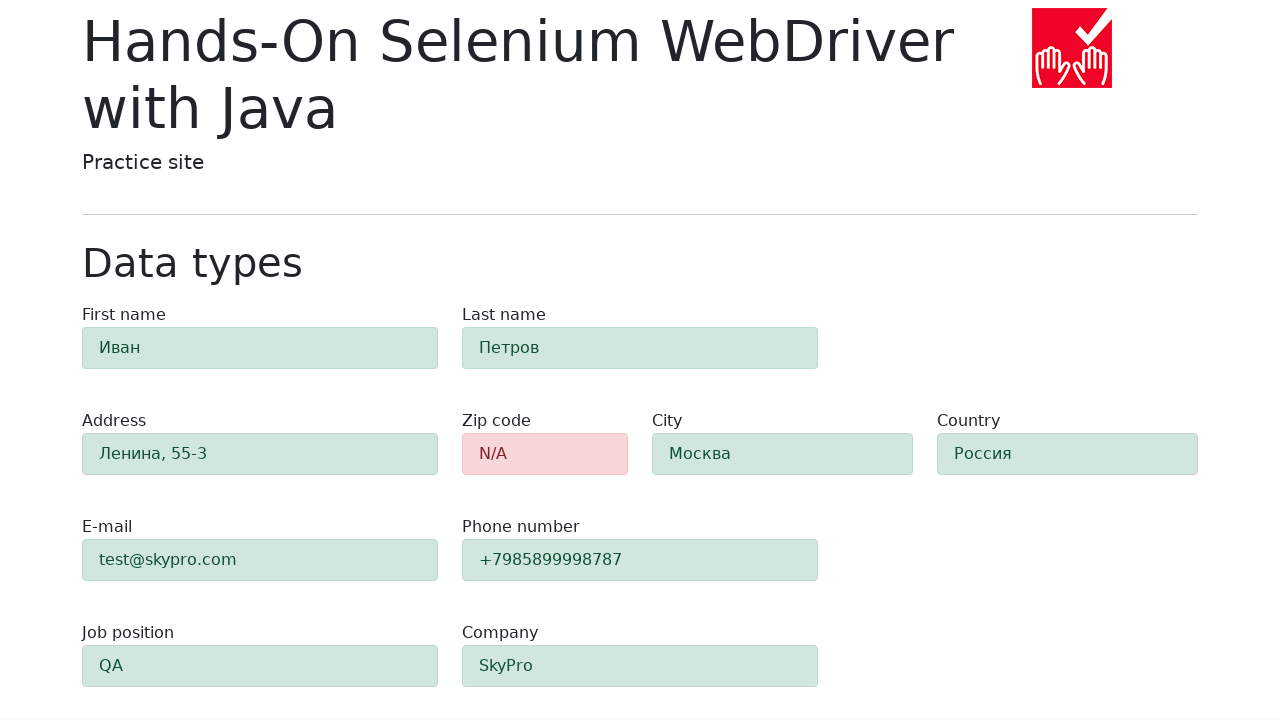

Retrieved class attribute from field #last-name
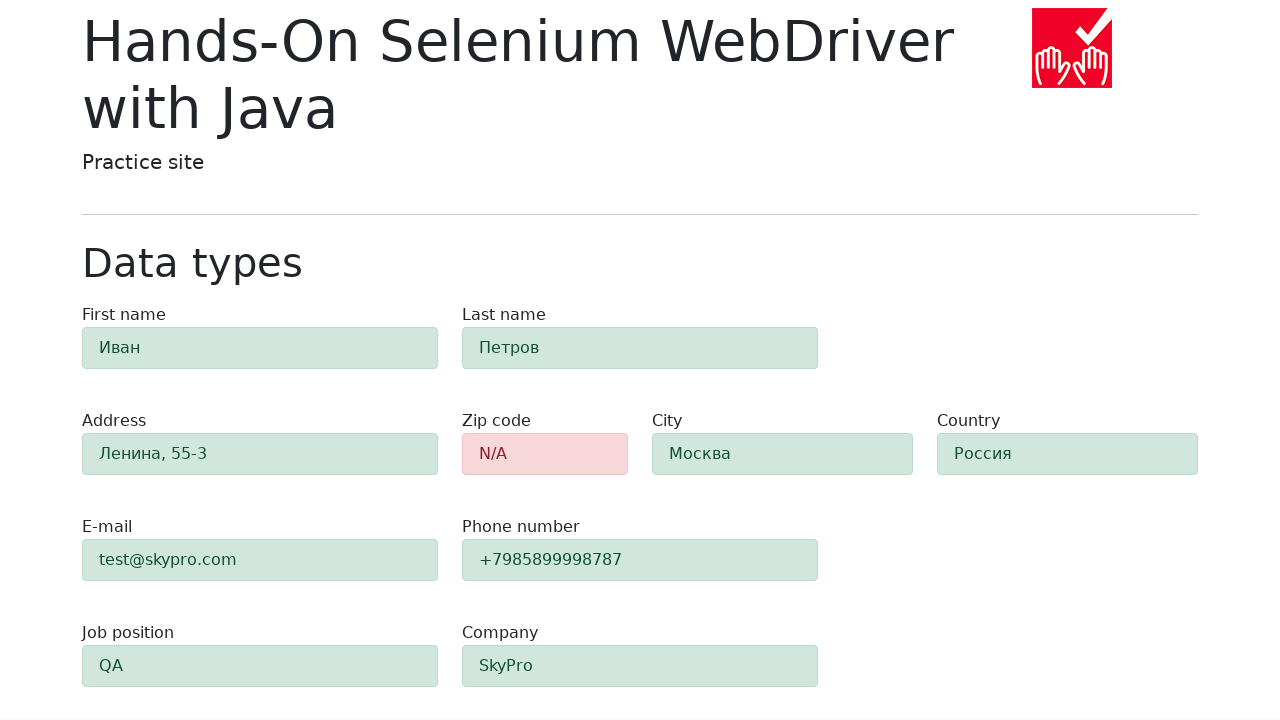

Verified field #last-name has alert-success class (validation success)
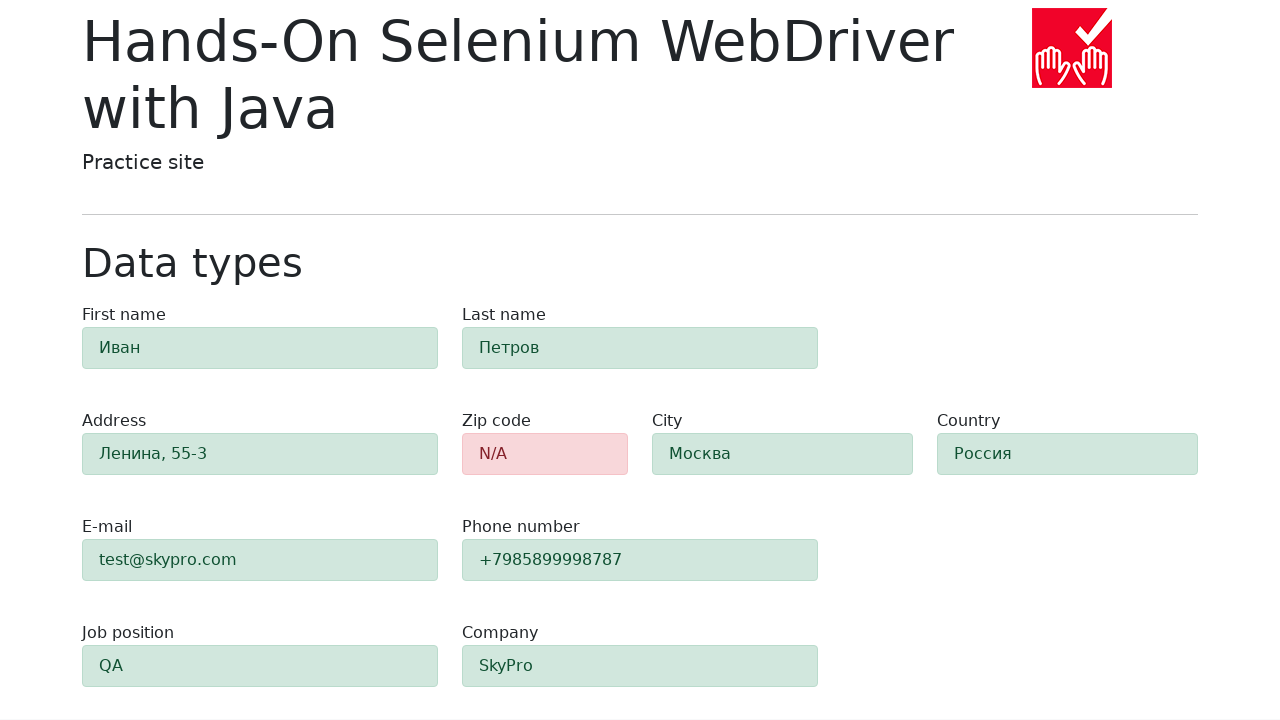

Retrieved class attribute from field #address
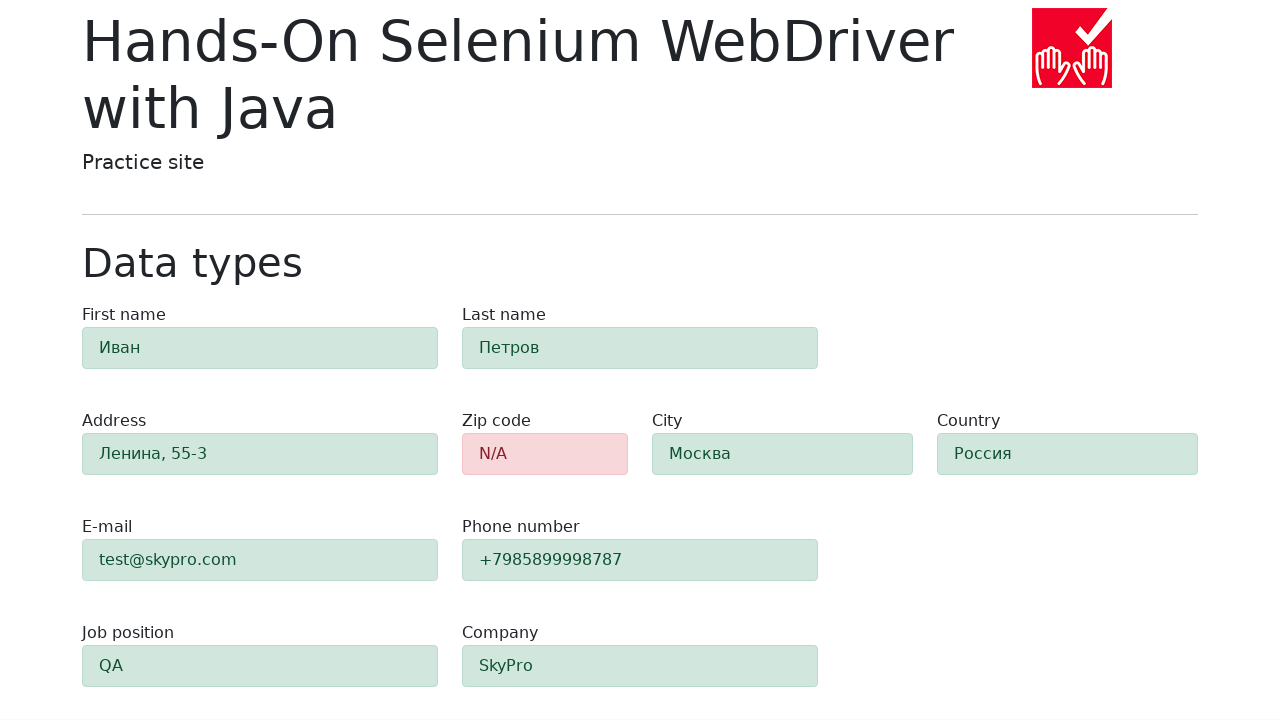

Verified field #address has alert-success class (validation success)
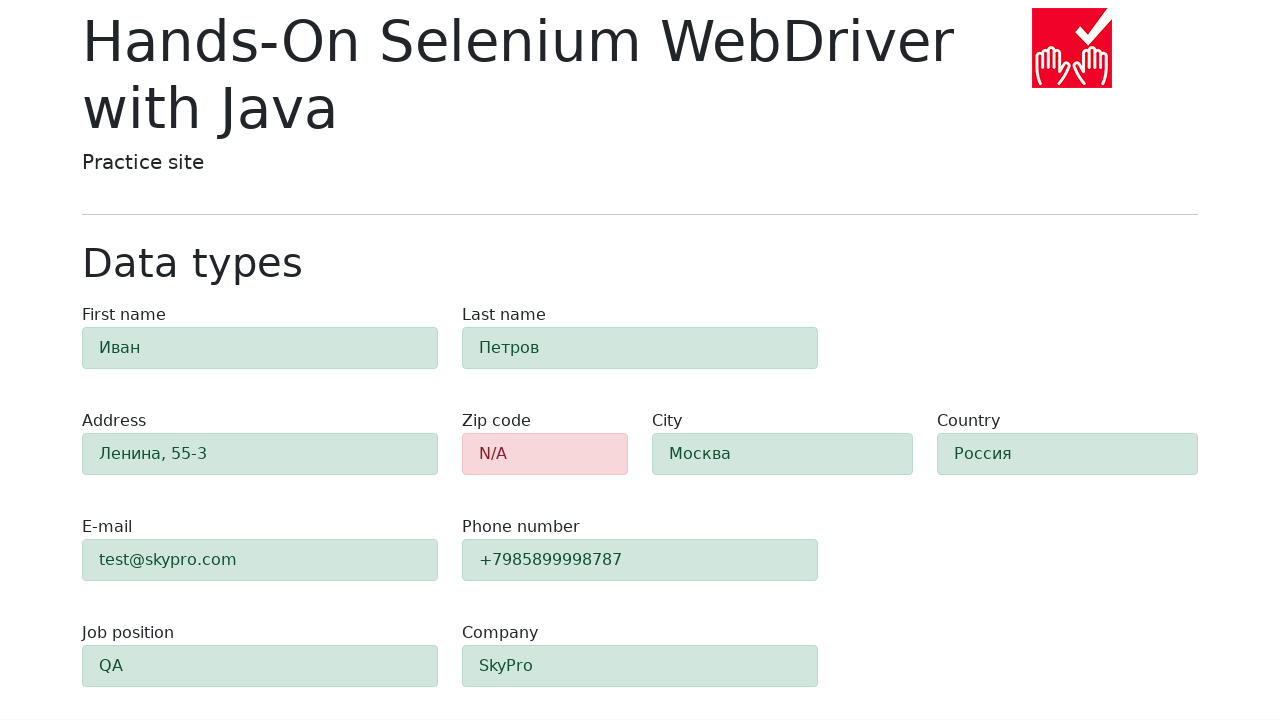

Retrieved class attribute from field #city
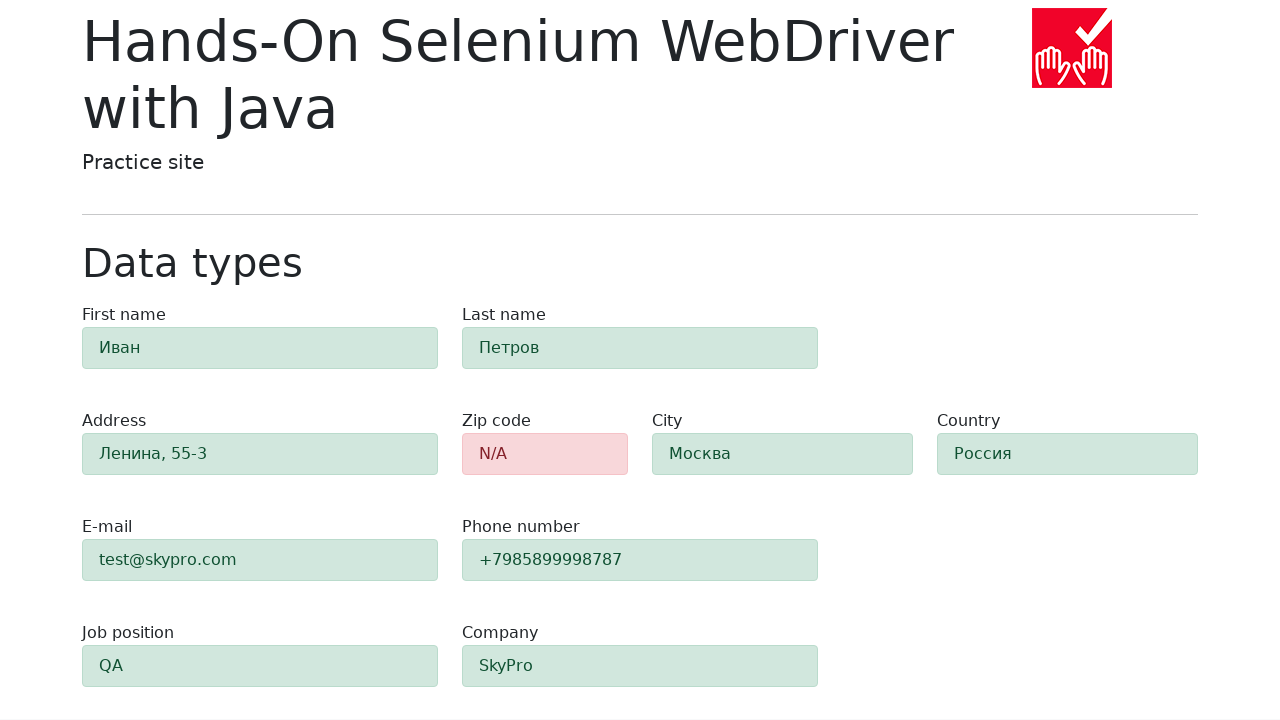

Verified field #city has alert-success class (validation success)
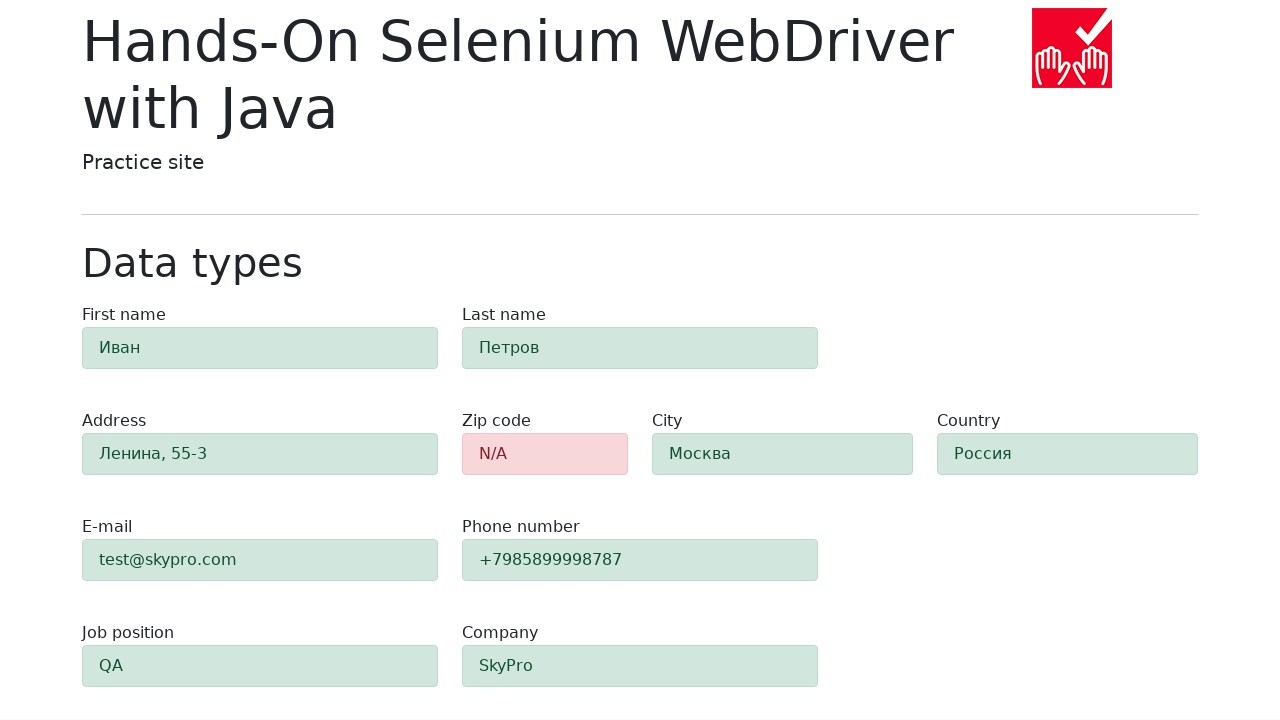

Retrieved class attribute from field #country
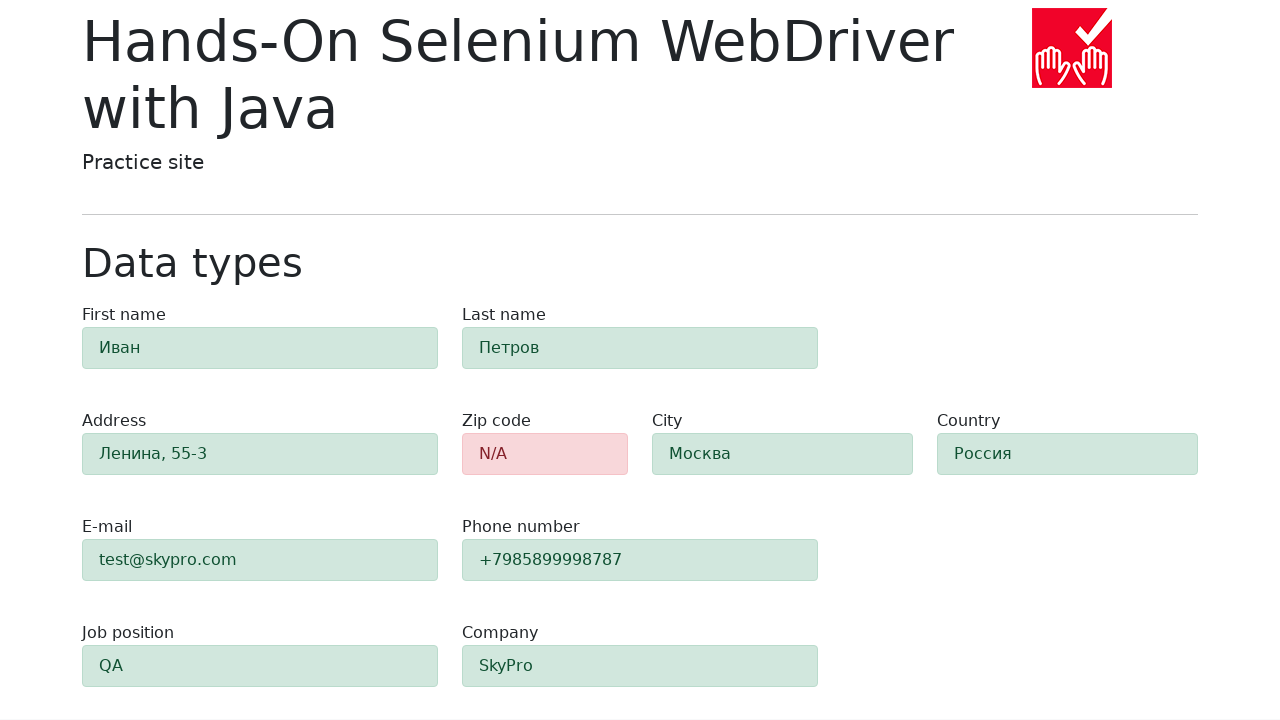

Verified field #country has alert-success class (validation success)
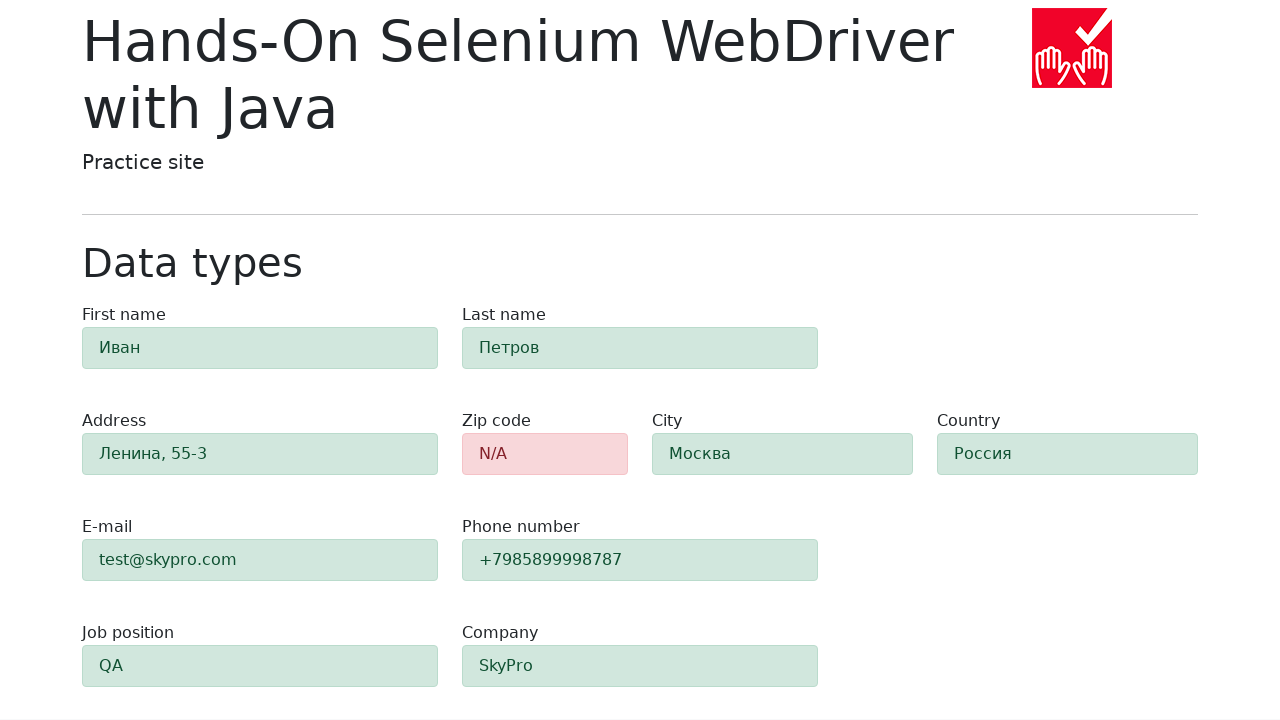

Retrieved class attribute from field #e-mail
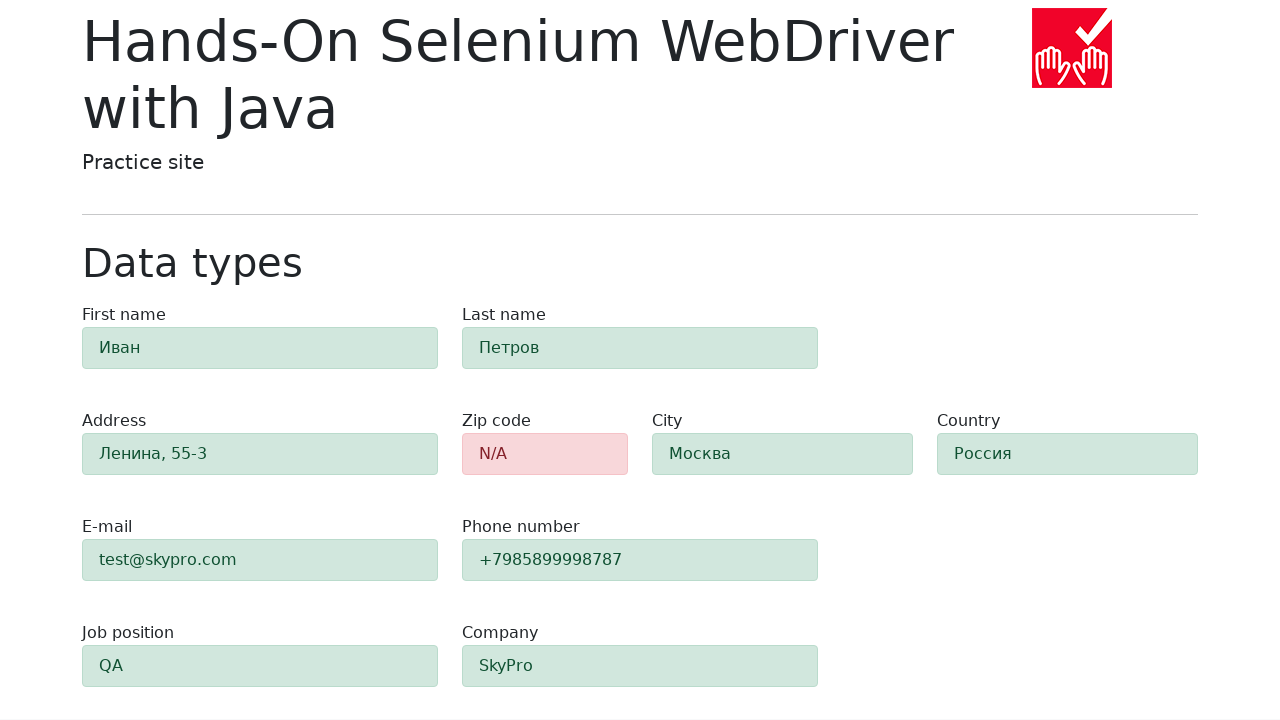

Verified field #e-mail has alert-success class (validation success)
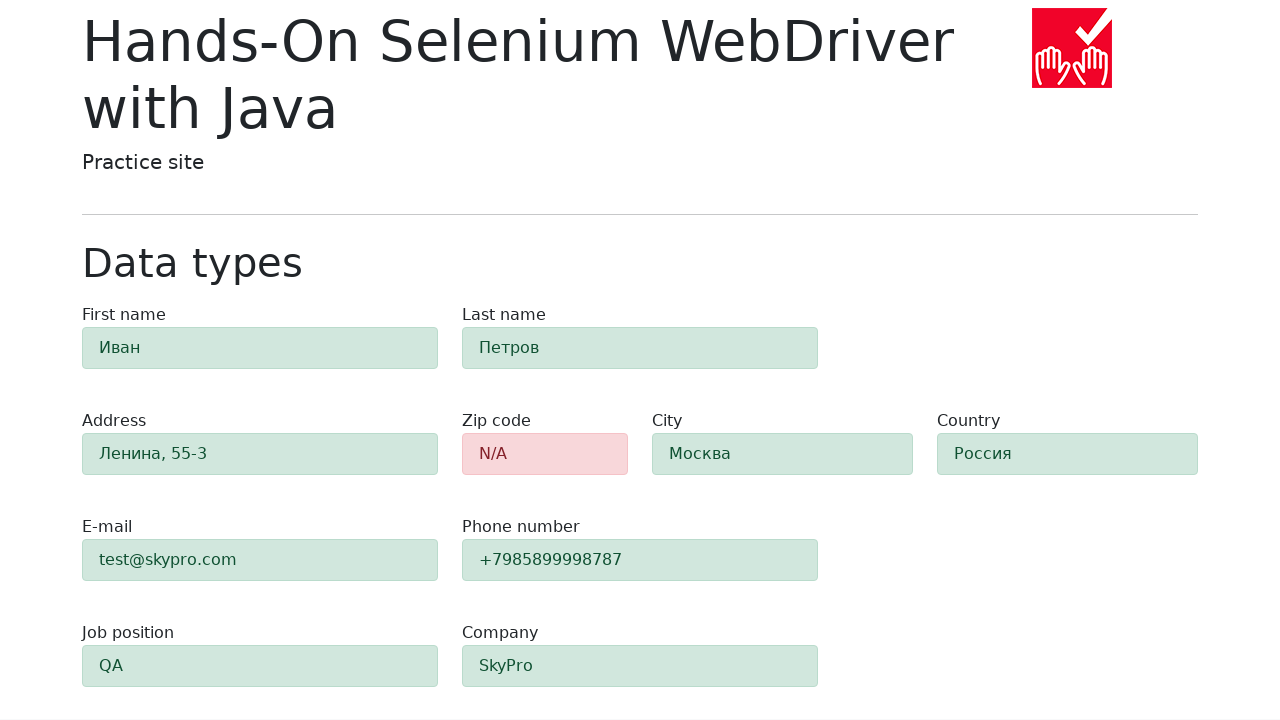

Retrieved class attribute from field #phone
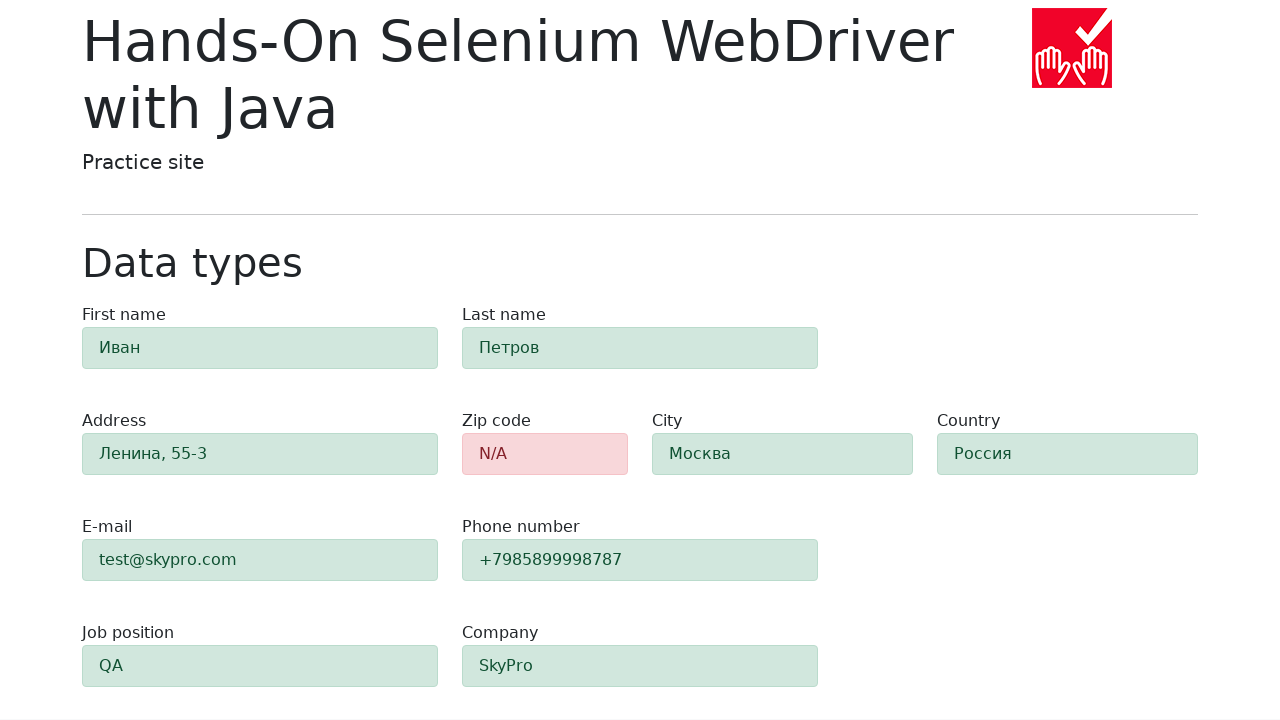

Verified field #phone has alert-success class (validation success)
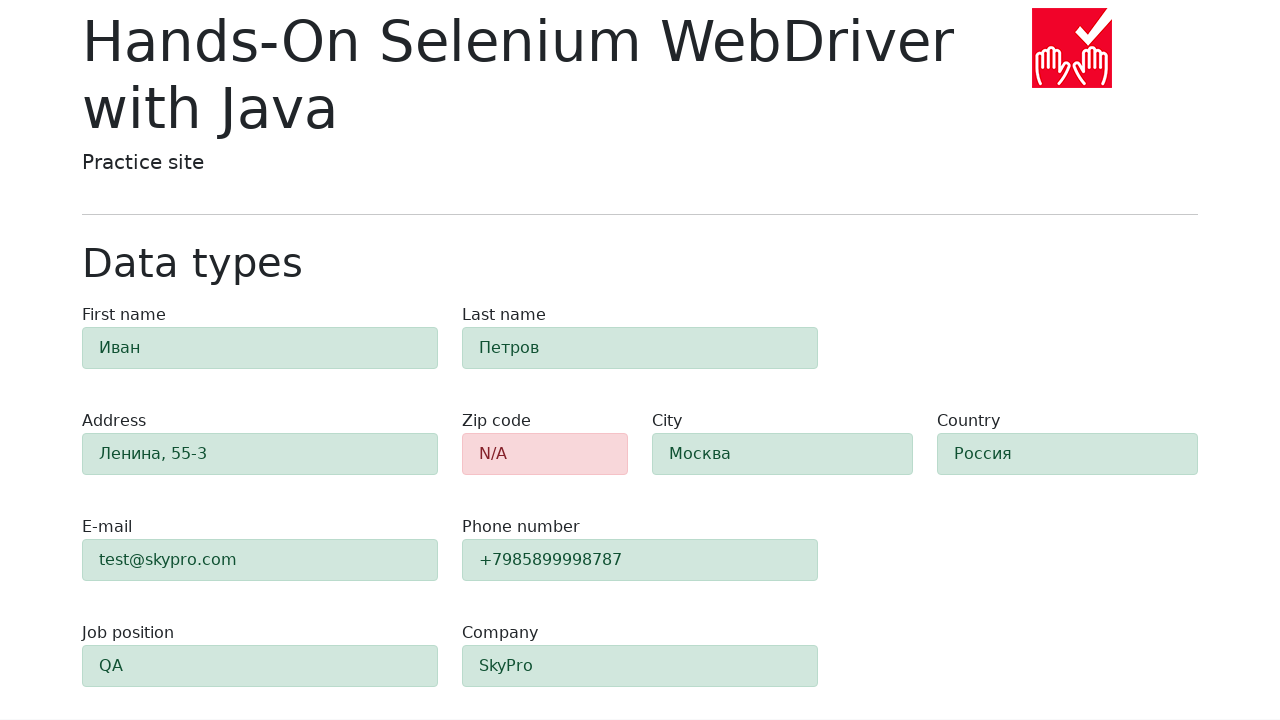

Retrieved class attribute from field #company
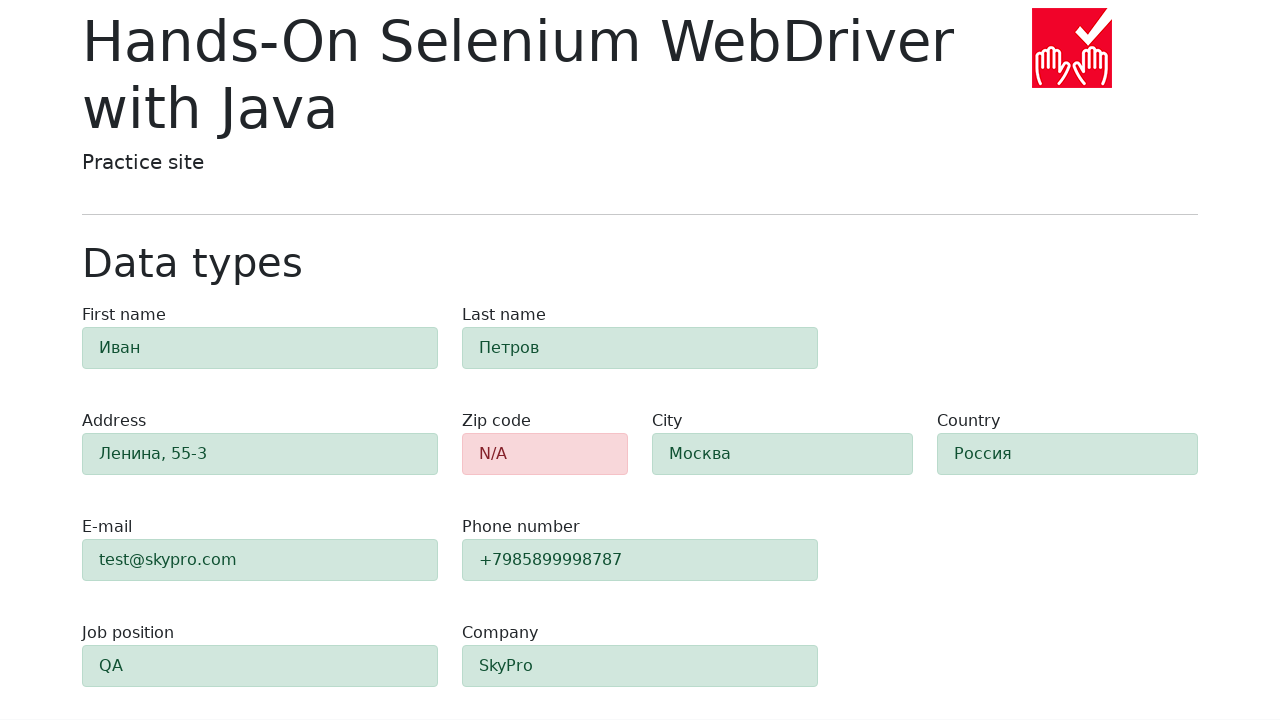

Verified field #company has alert-success class (validation success)
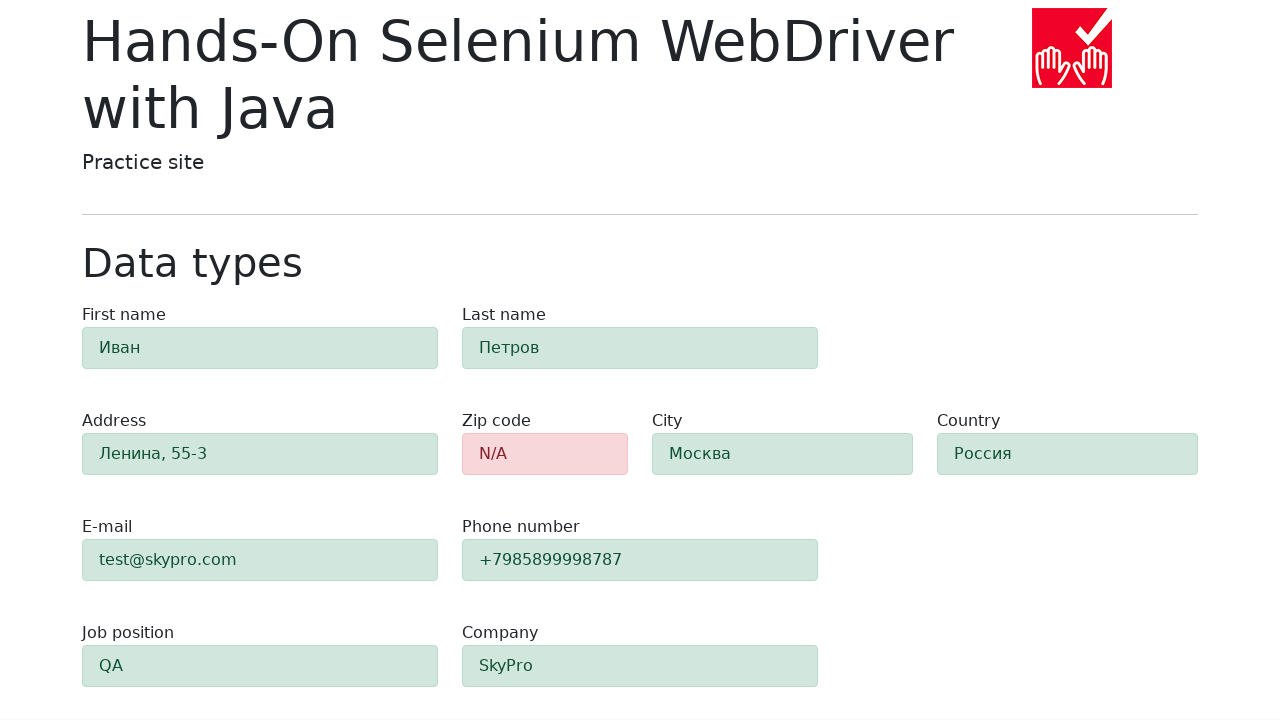

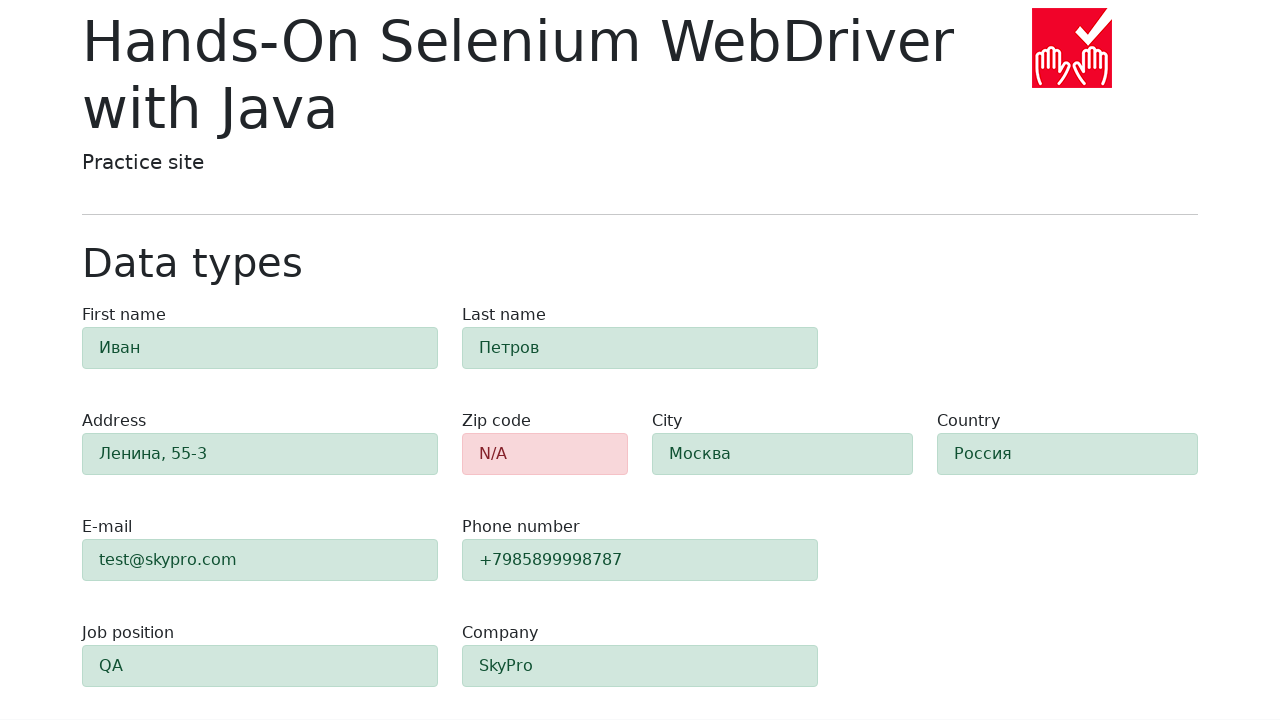